Navigates to Nykaa website and retrieves the page title

Starting URL: https://www.nykaa.com

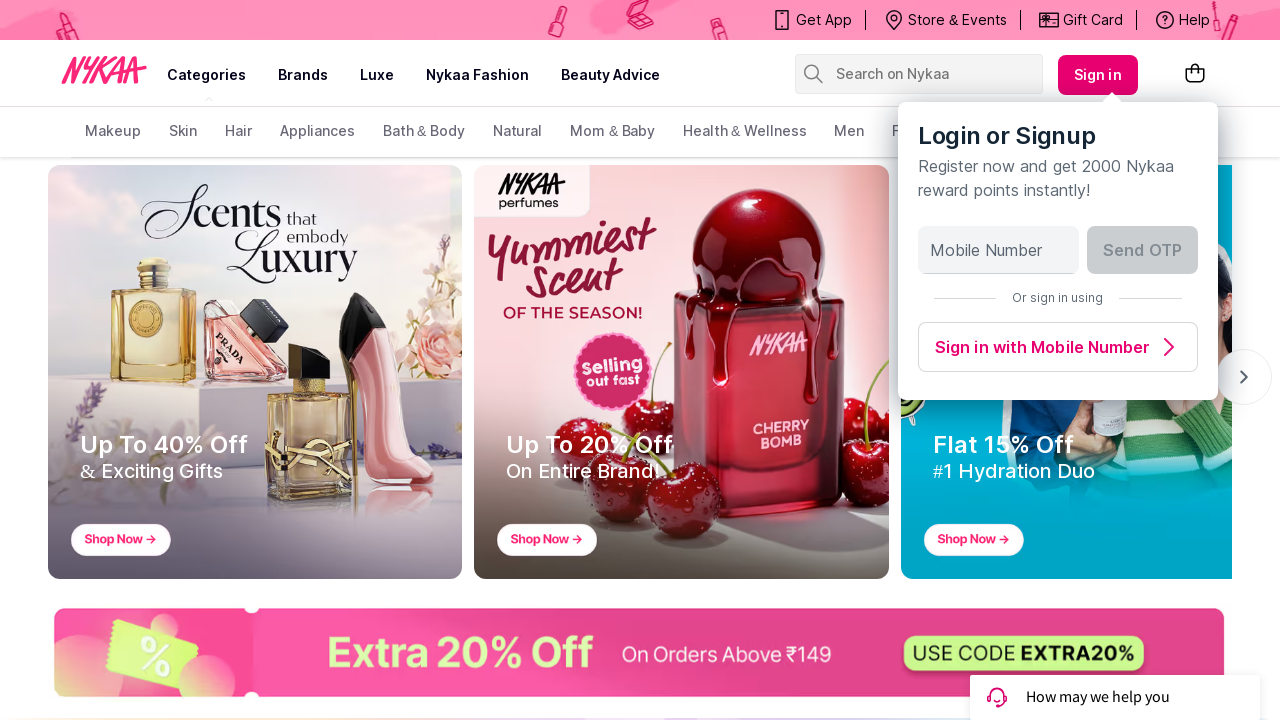

Retrieved page title from Nykaa website
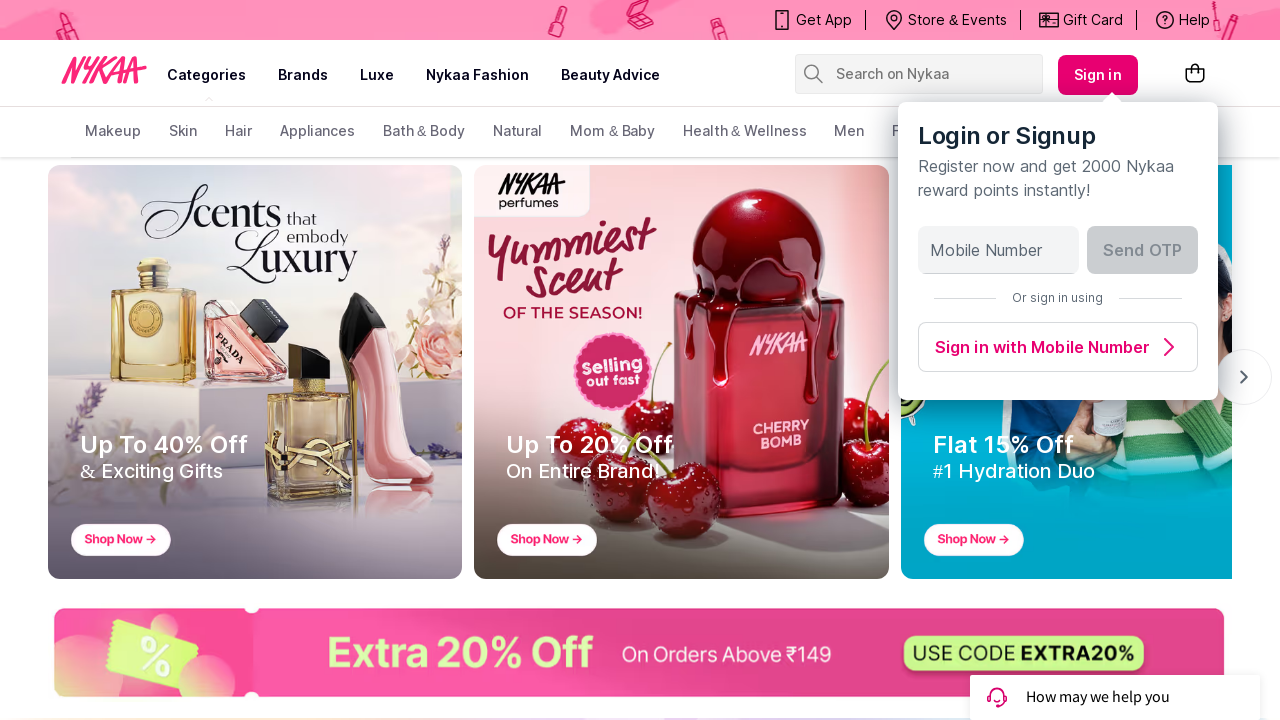

Waited for page to reach networkidle state
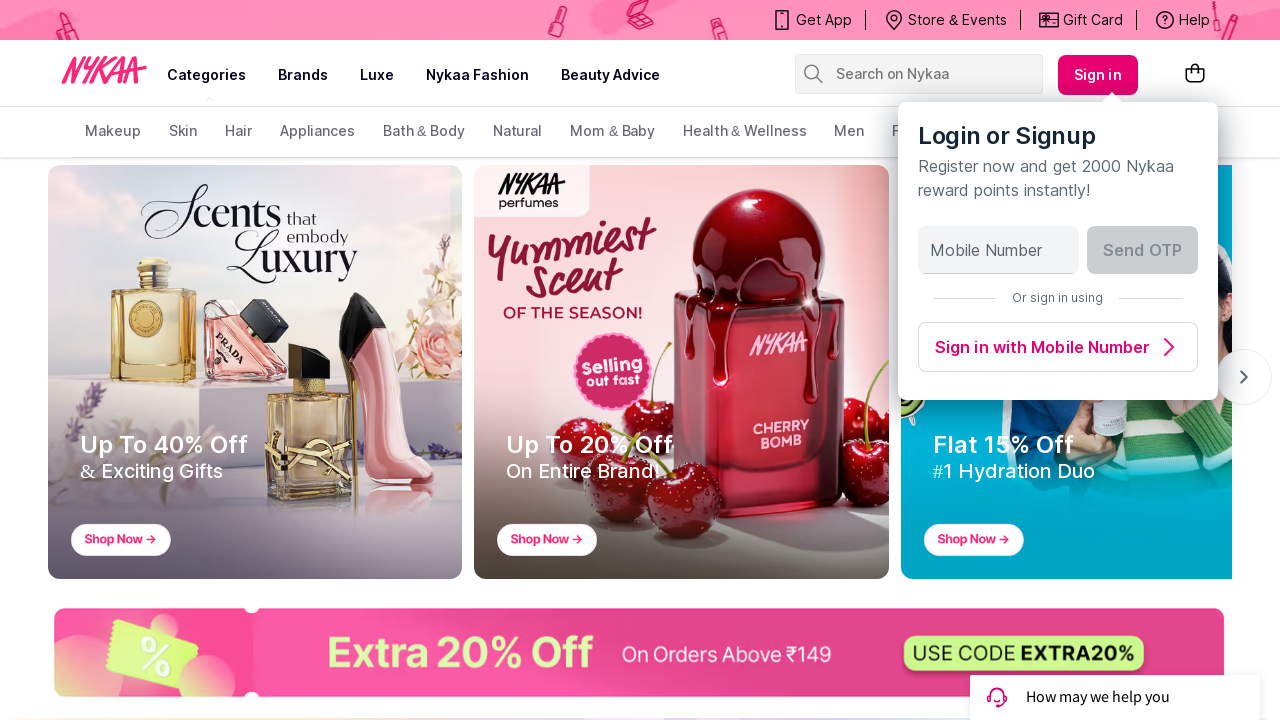

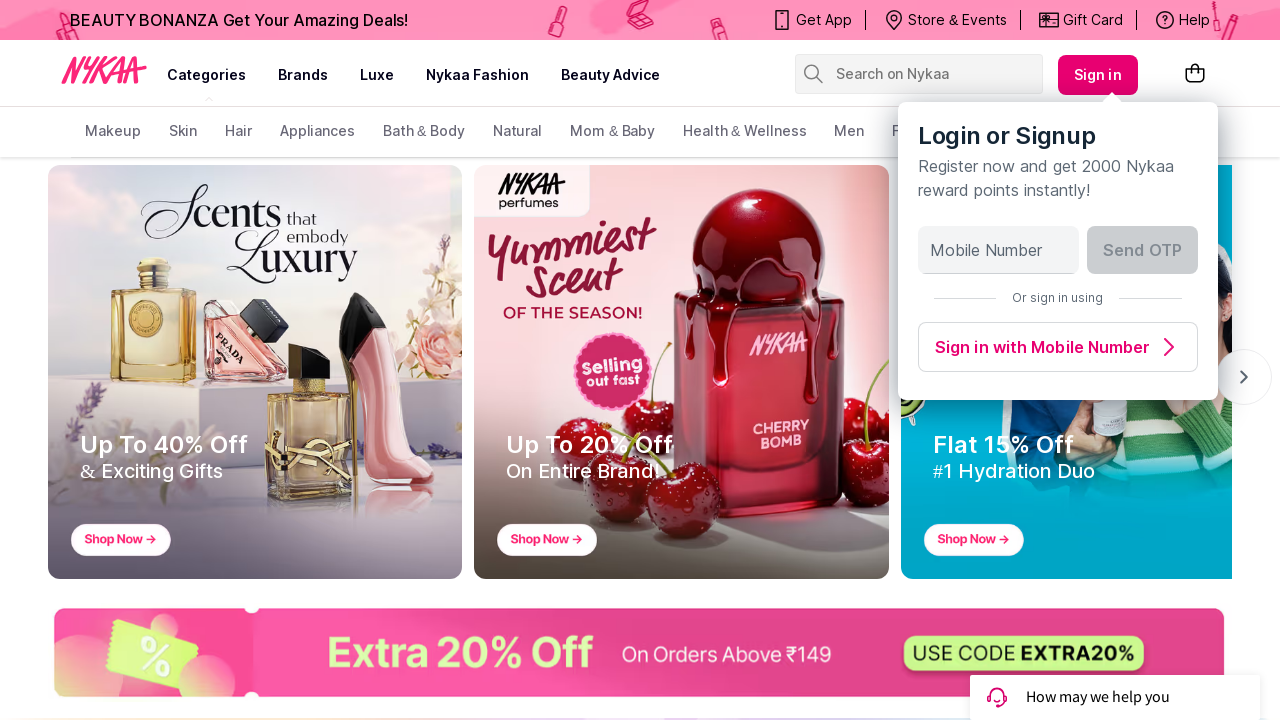